Tests clicking the right carousel control to navigate to the next slide

Starting URL: https://www.demoblaze.com

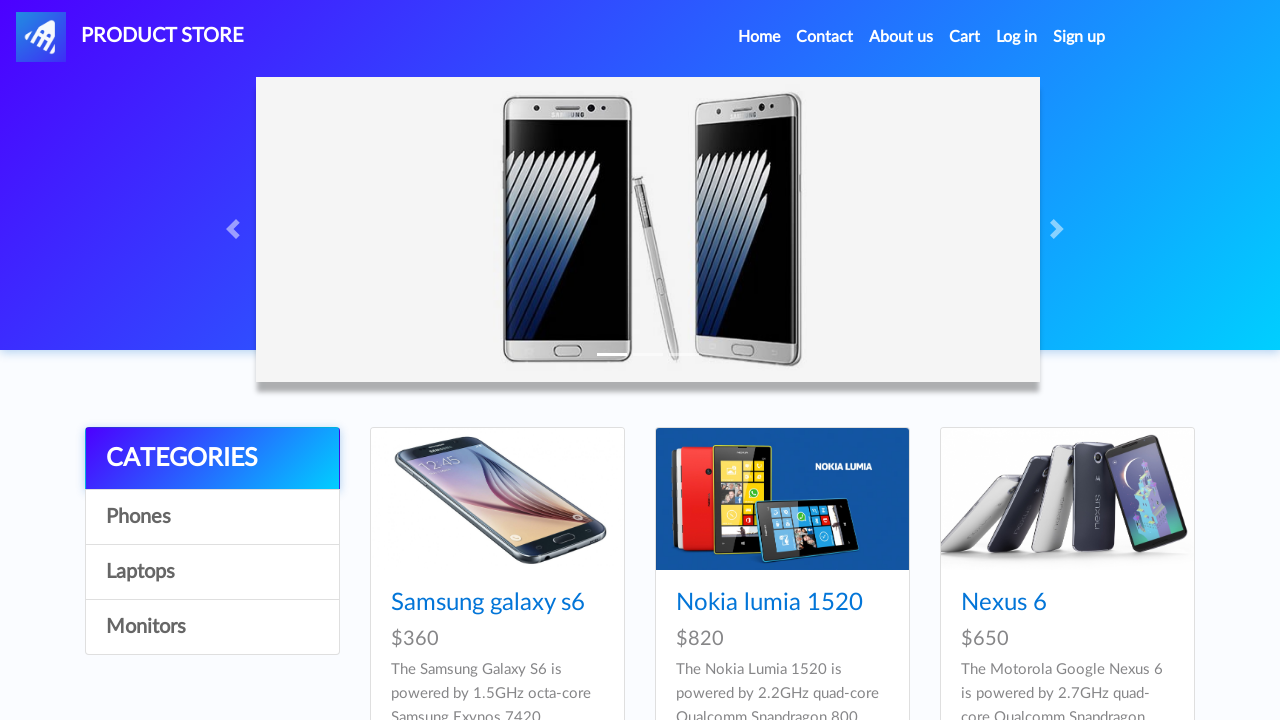

Waited 2000ms for page to load
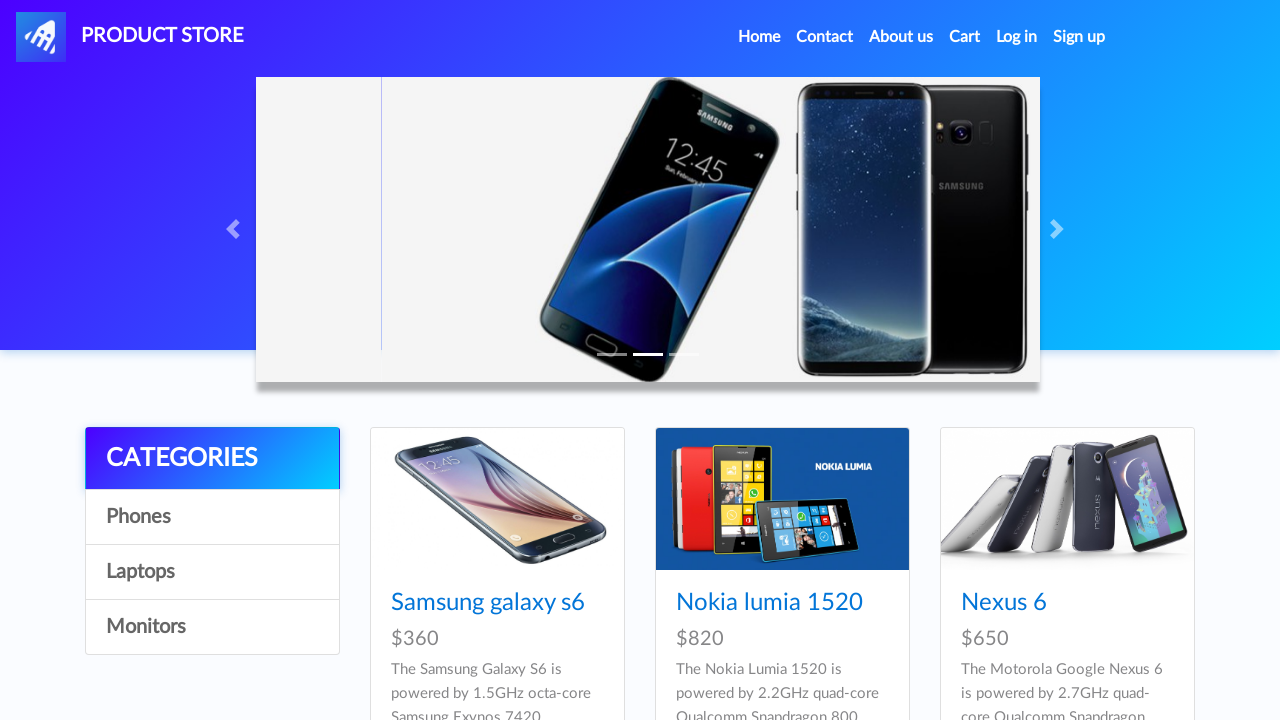

Clicked right carousel control to navigate to next slide at (1060, 229) on span.carousel-control-next-icon
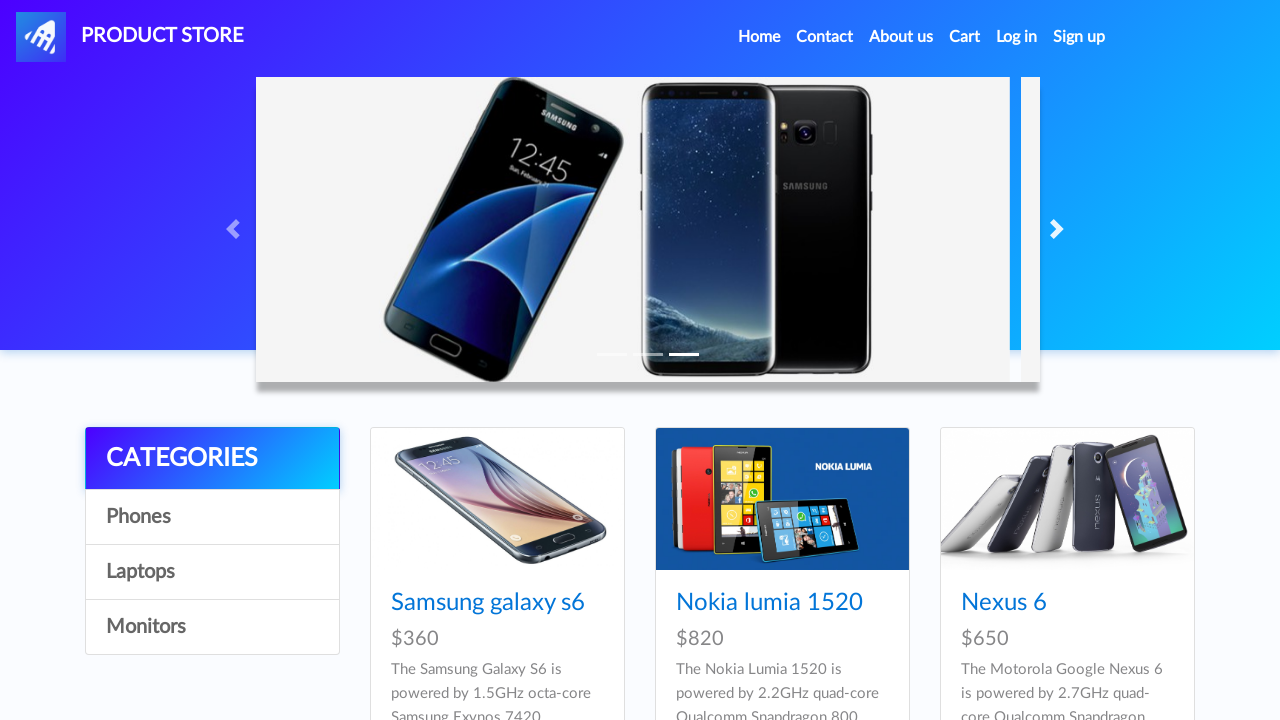

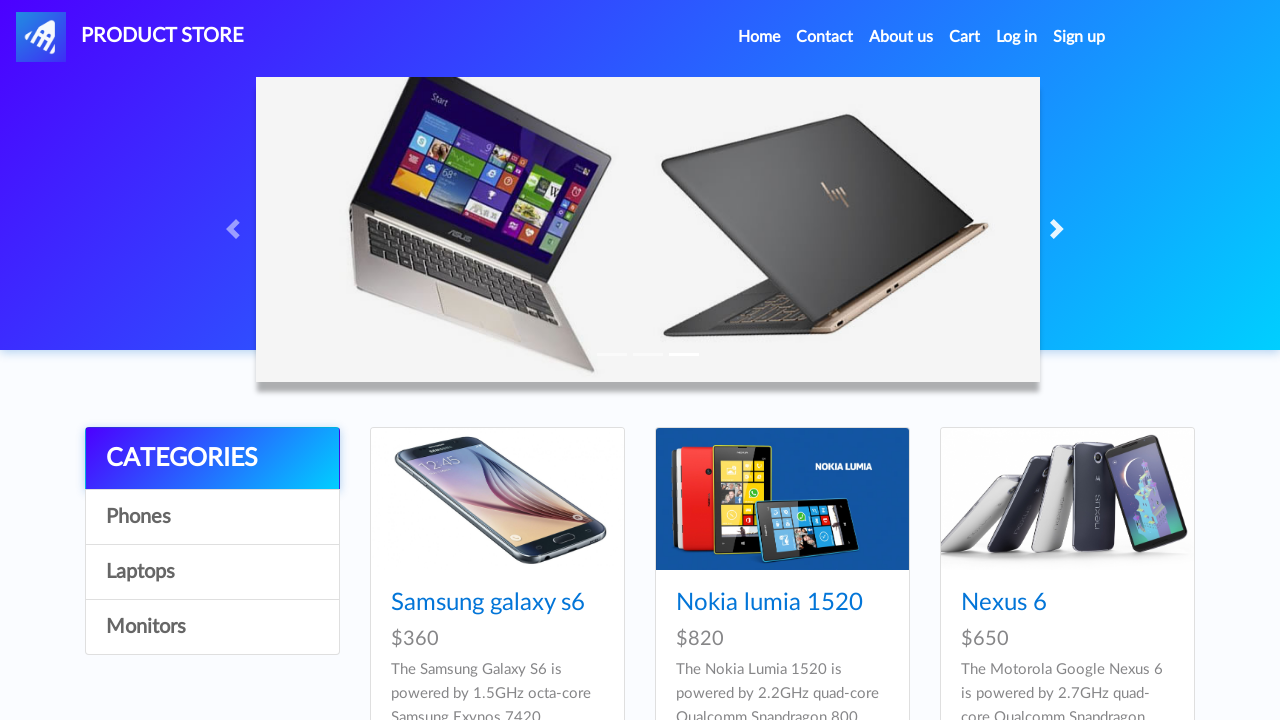